Tests dropdown menu interaction by hovering over menu items to reveal submenus, clicking on "Secondary Action" and verifying the resulting page displays "Secondary Page" text

Starting URL: https://crossbrowsertesting.github.io/hover-menu.html

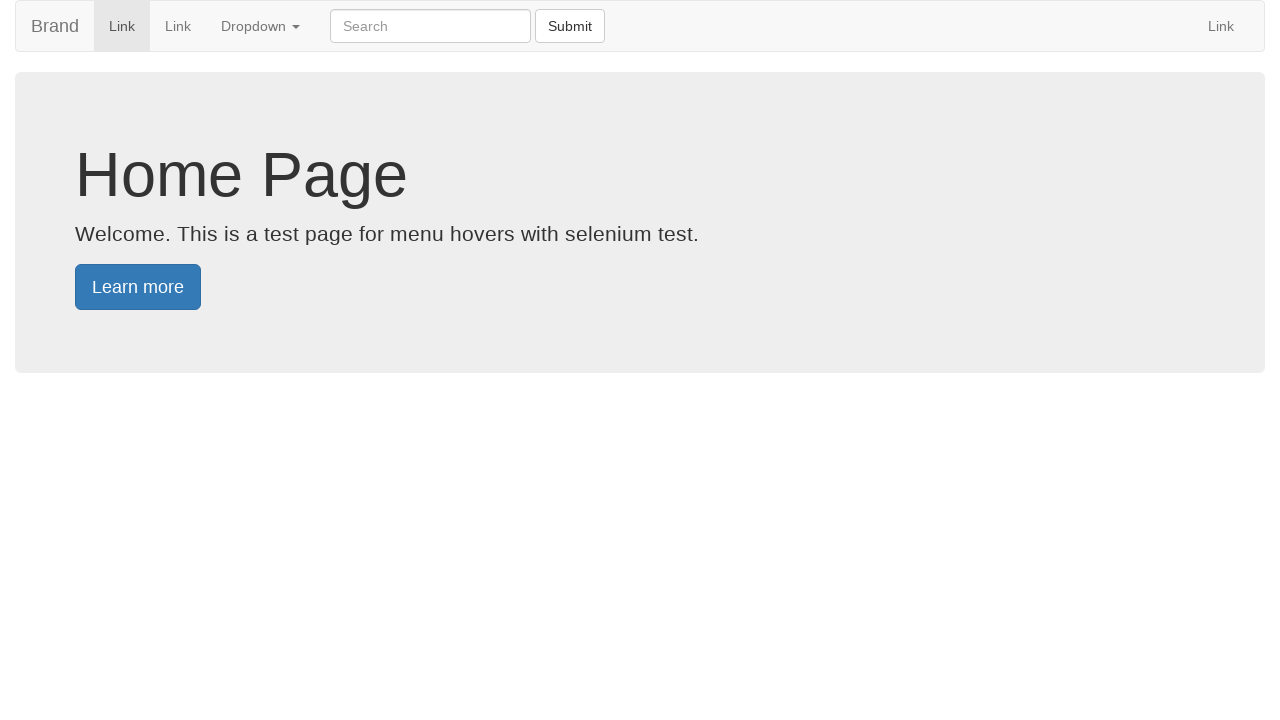

Located Dropdown menu element
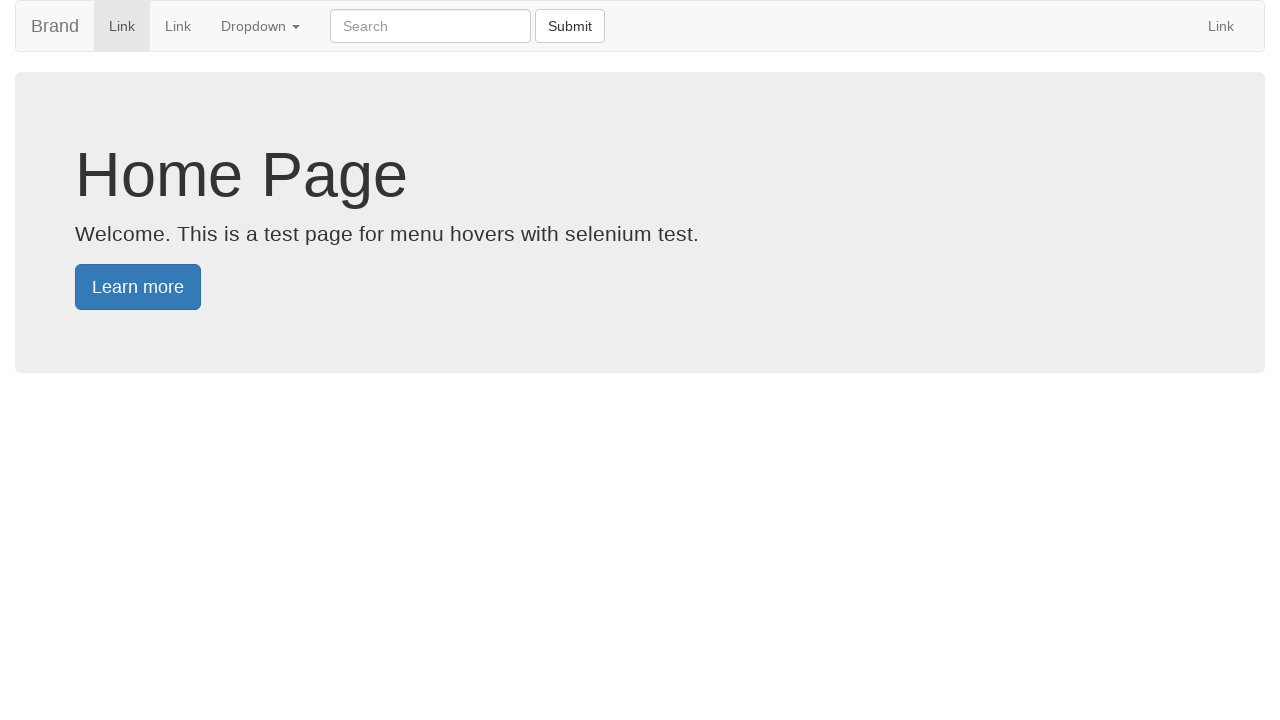

Located Secondary Menu element
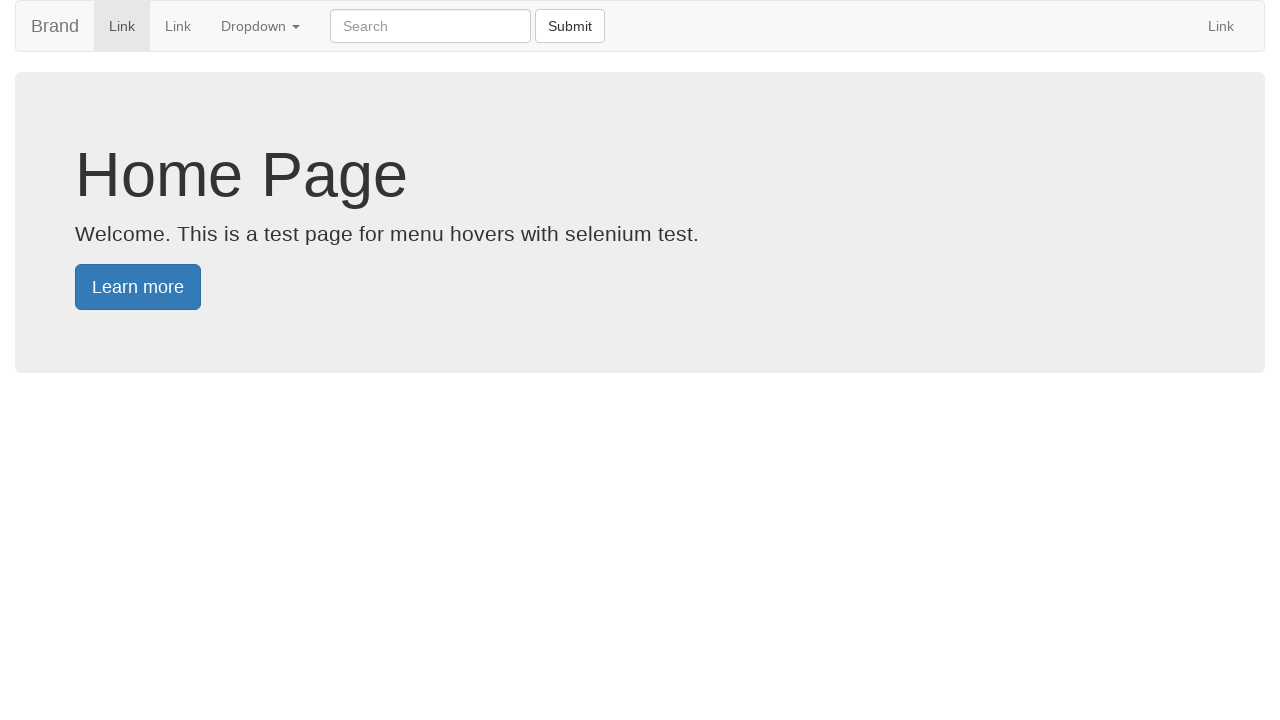

Located Secondary Action element
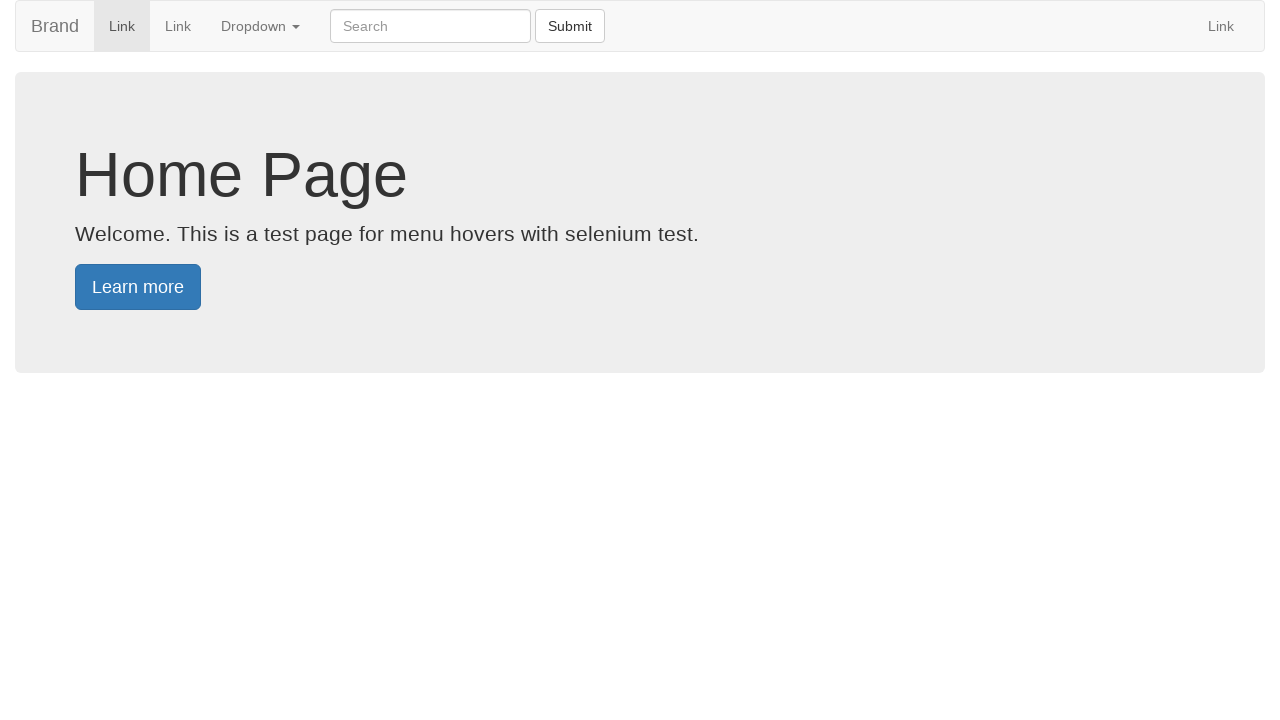

Hovered over Dropdown menu to reveal first level submenu at (260, 26) on xpath=//a[contains(text(), 'Dropdown')]
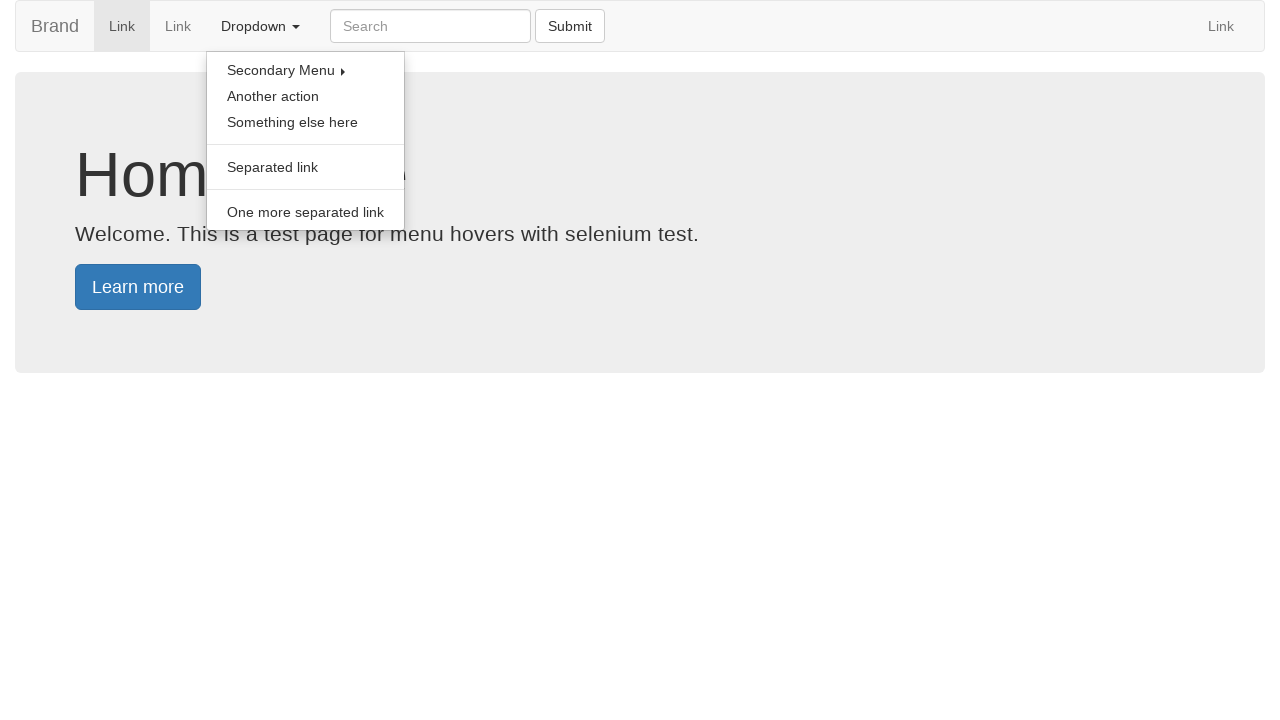

Hovered over Secondary Menu to reveal second level submenu at (306, 70) on xpath=//a[contains(text(), 'Secondary Menu')]
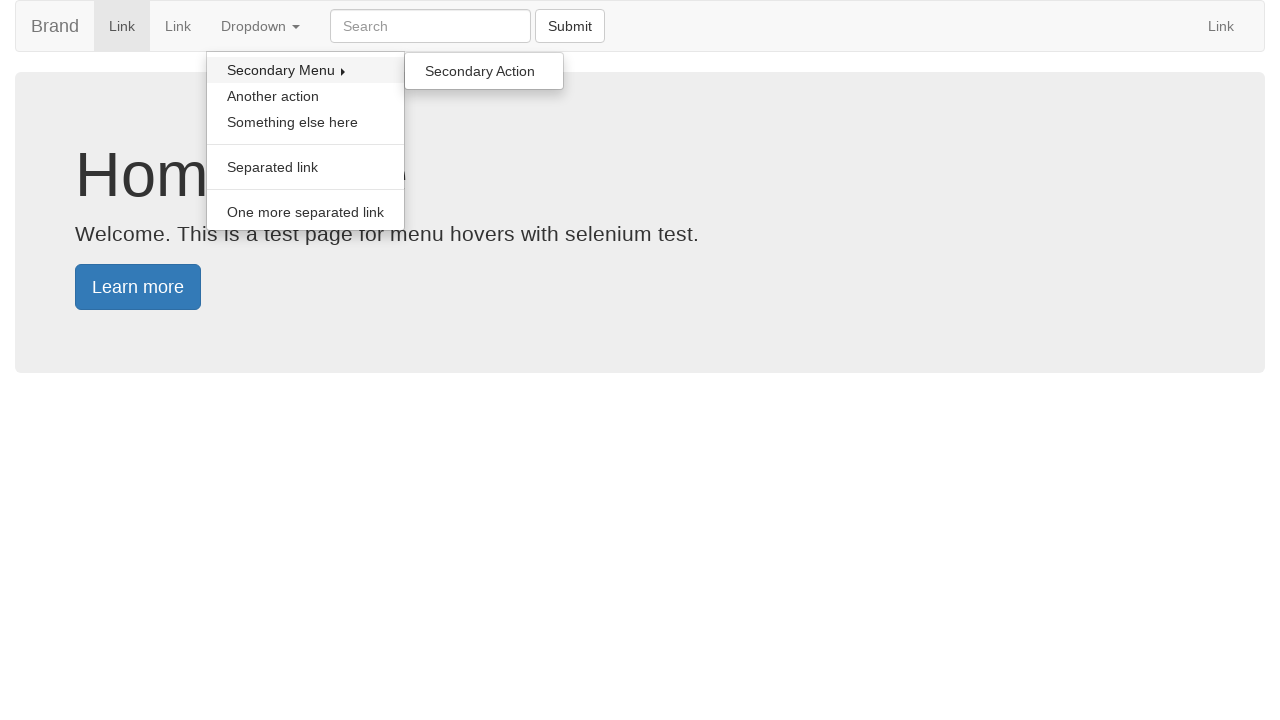

Hovered over Secondary Action link at (484, 71) on xpath=//a[contains(text(), 'Secondary Action')]
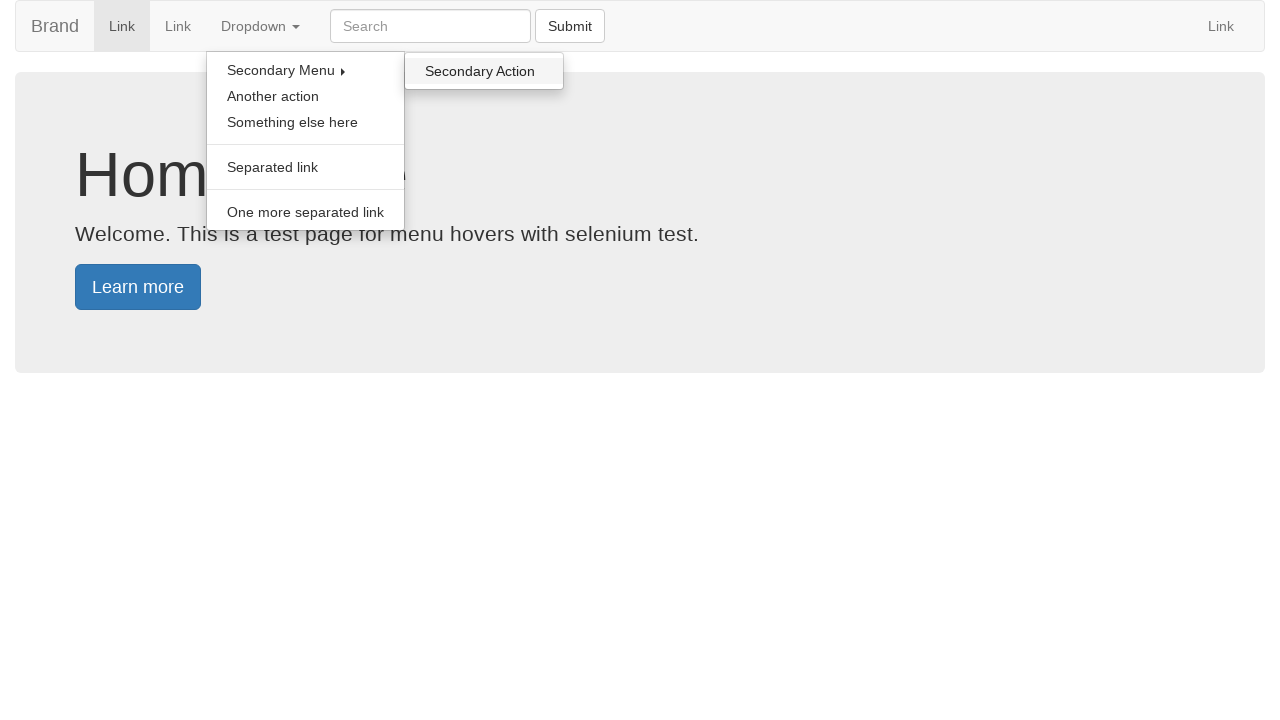

Clicked Secondary Action link at (484, 71) on xpath=//a[contains(text(), 'Secondary Action')]
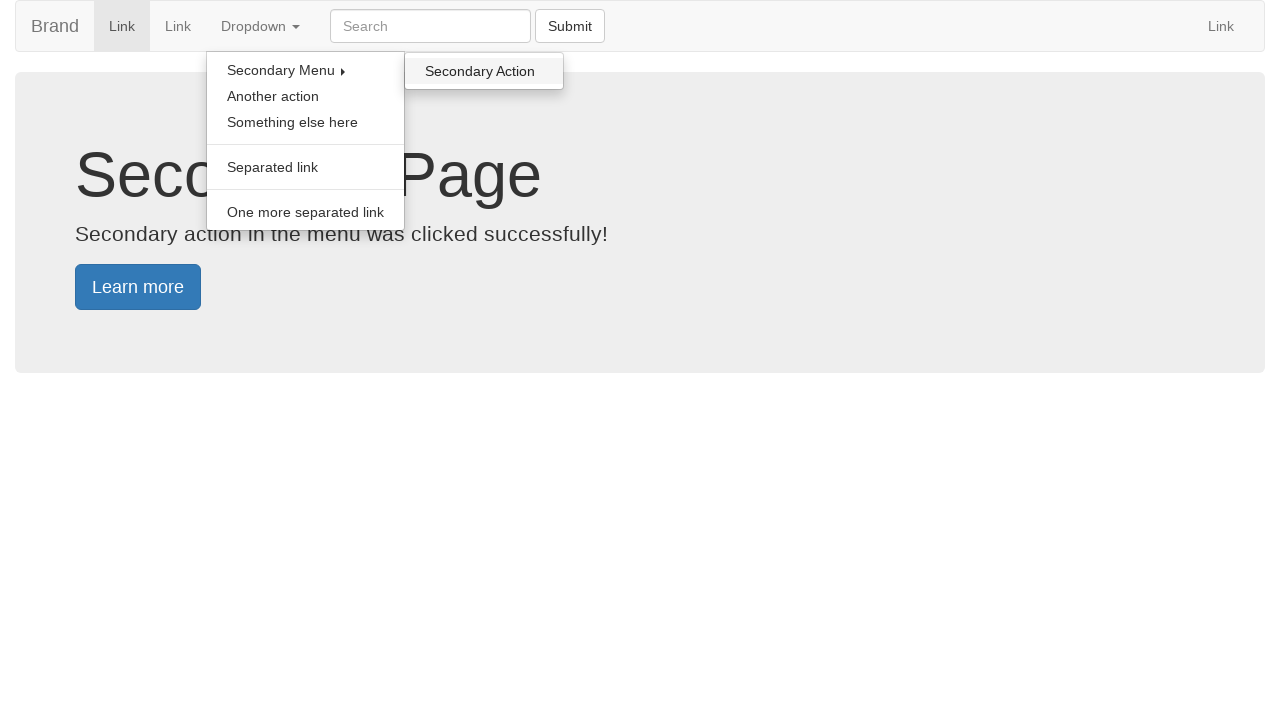

Located Secondary Page heading element
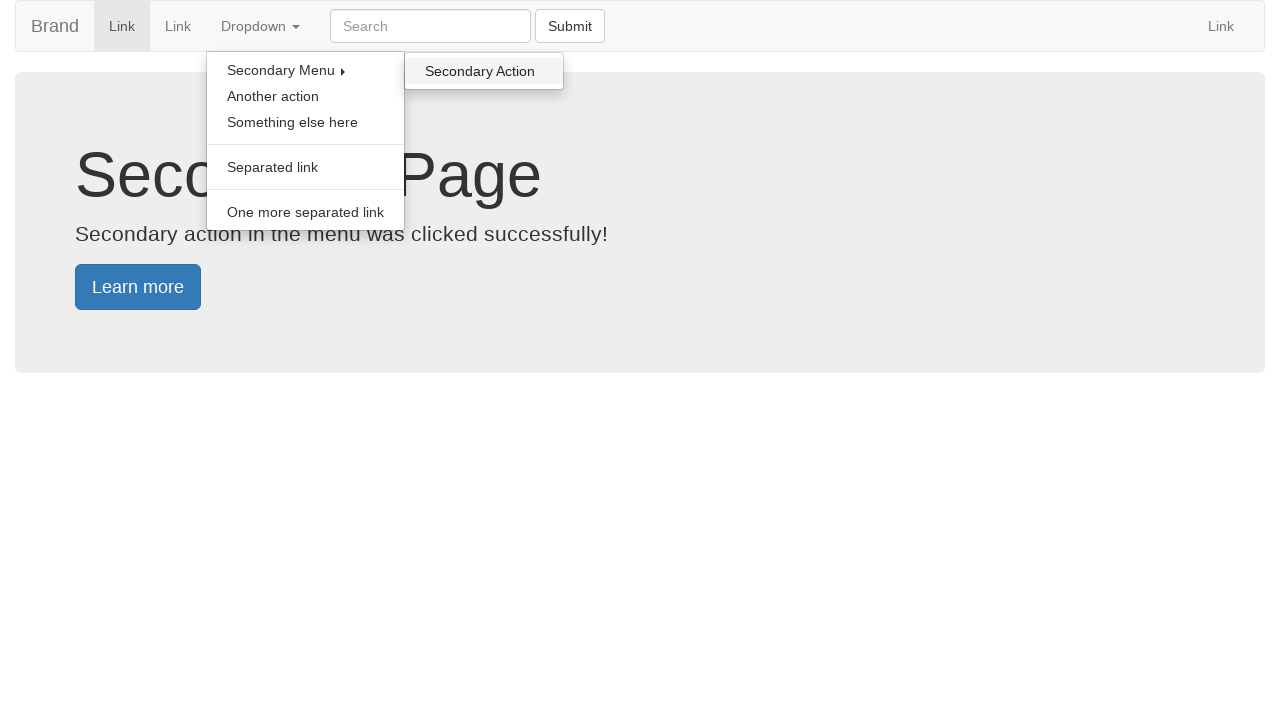

Verified that 'Secondary Page' heading is displayed
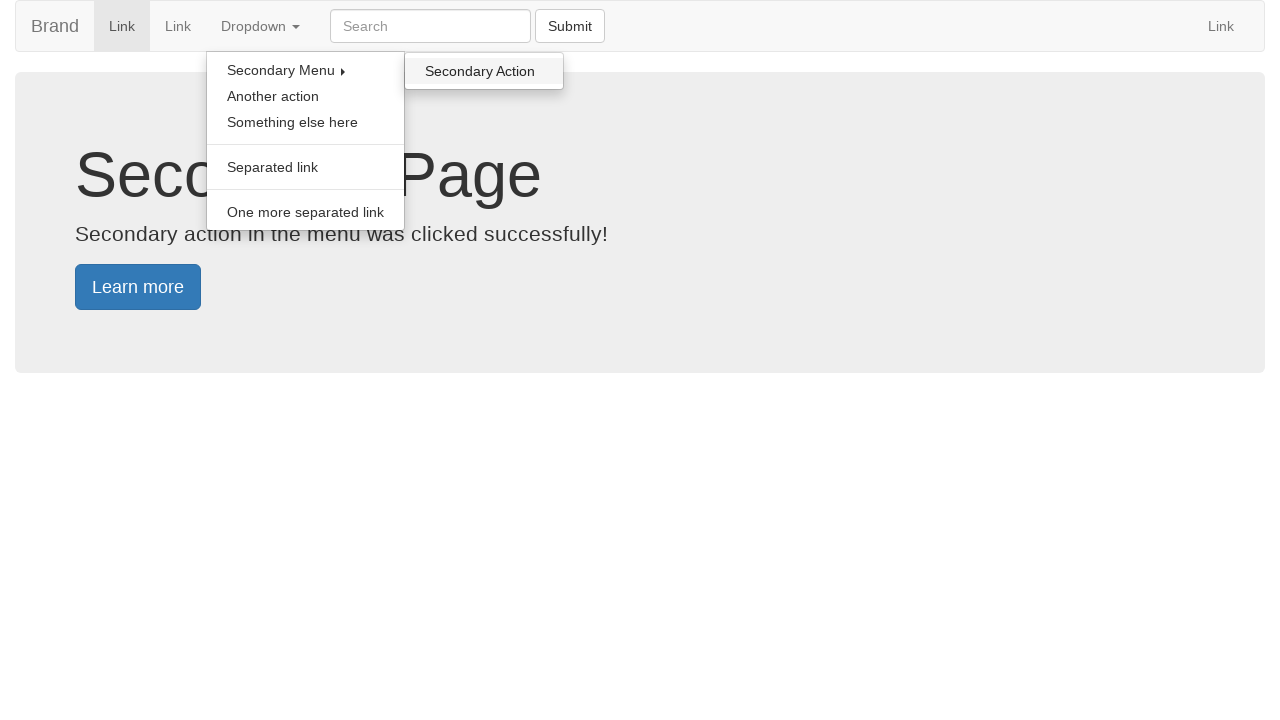

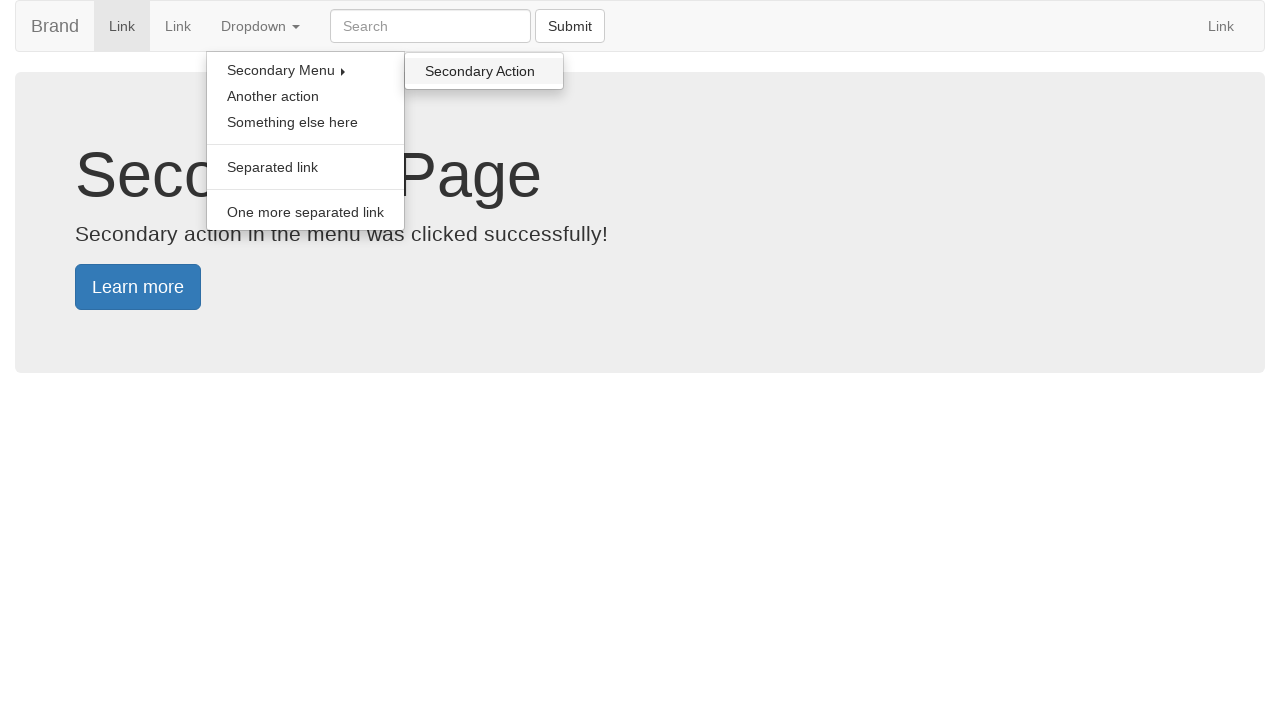